Tests file download and upload functionality on a test website by downloading an Excel file and then uploading a file using the file input element.

Starting URL: https://rahulshettyacademy.com/upload-download-test/

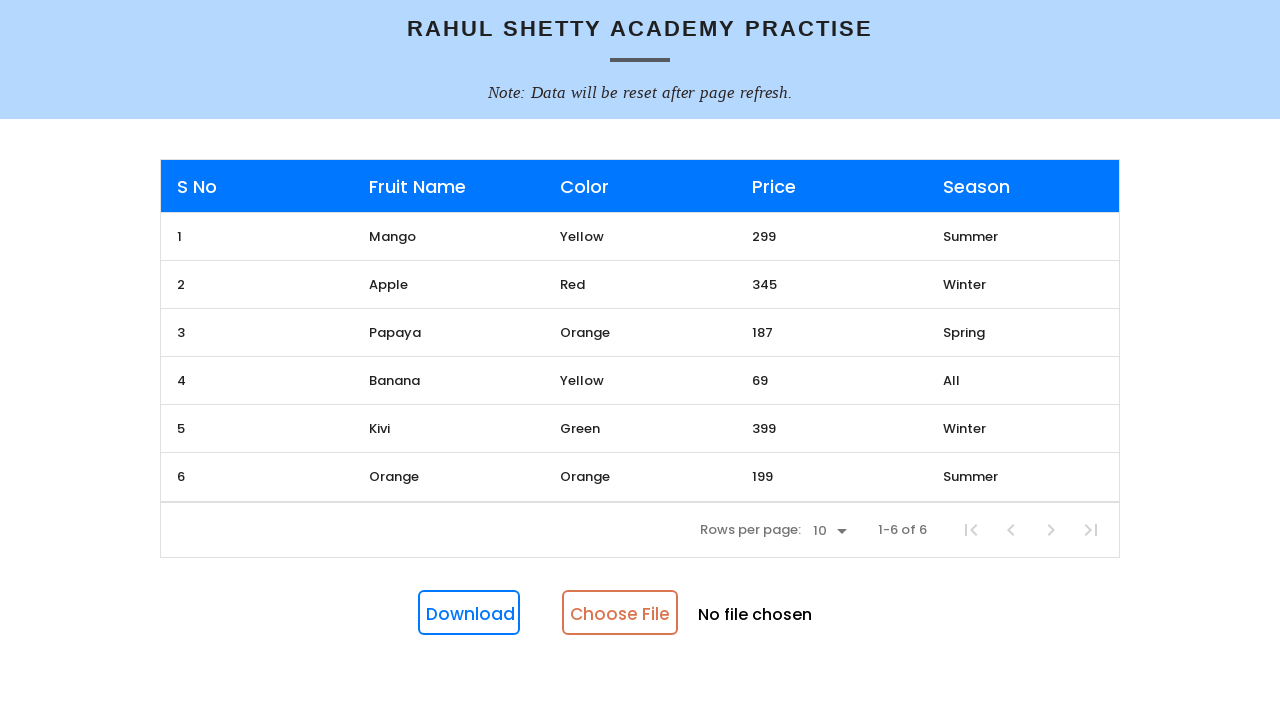

Clicked download button and captured download event at (469, 613) on #downloadButton
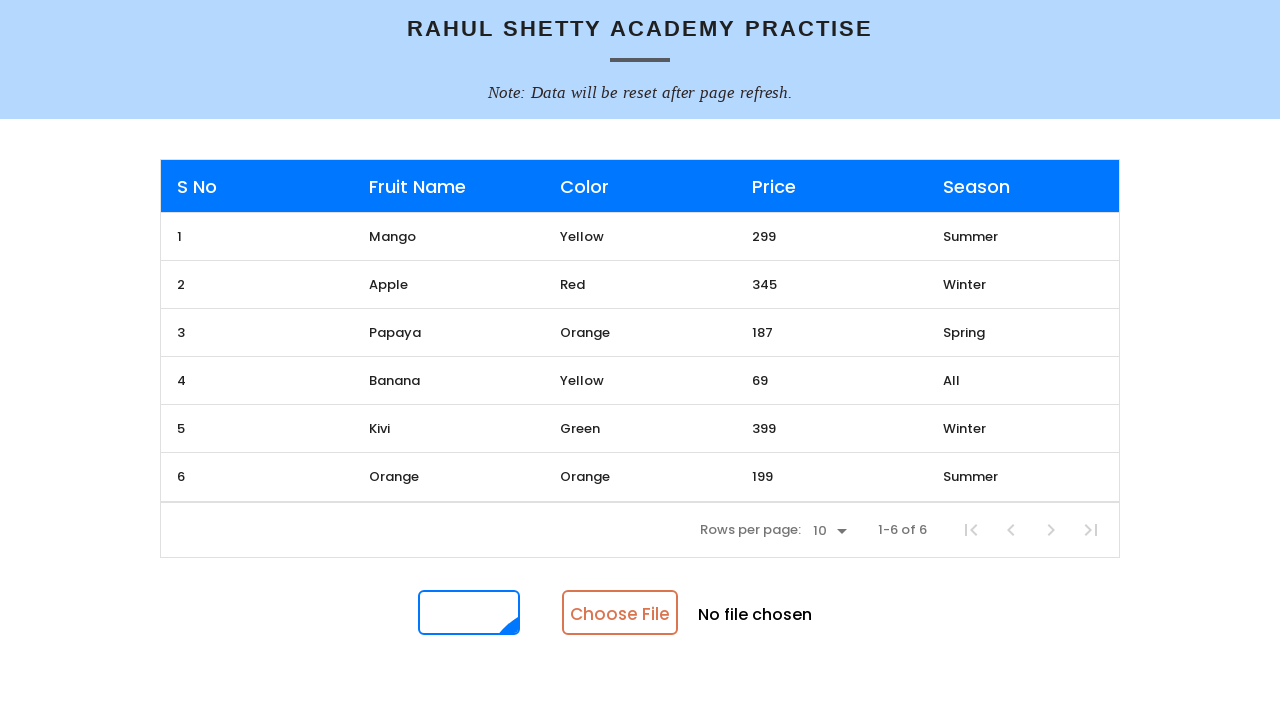

Download completed and file object obtained
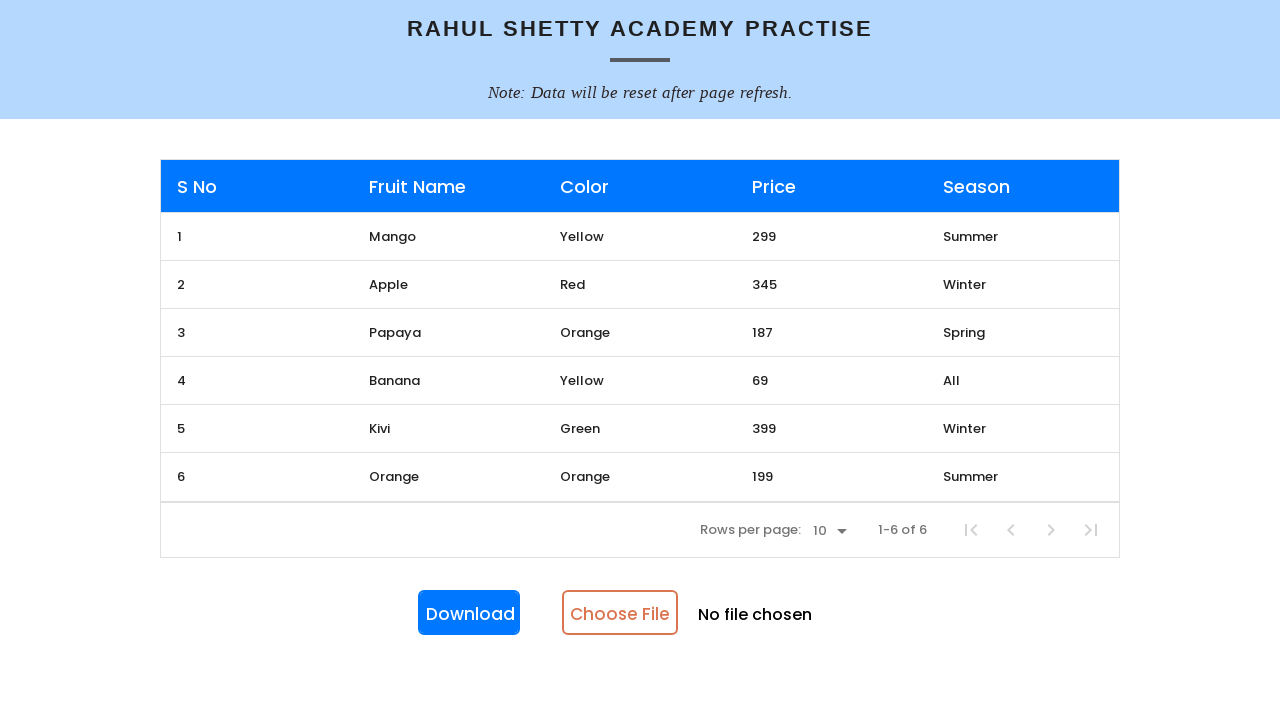

Saved downloaded Excel file to temporary directory
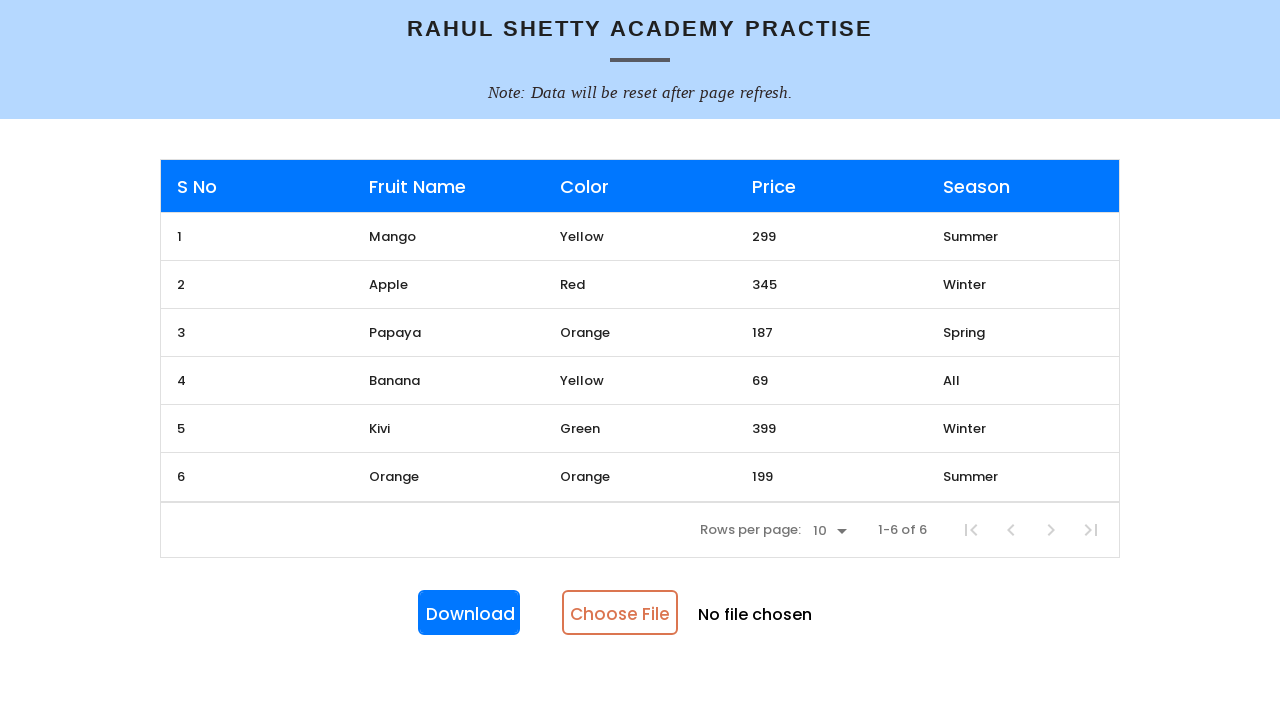

Uploaded the Excel file using file input element
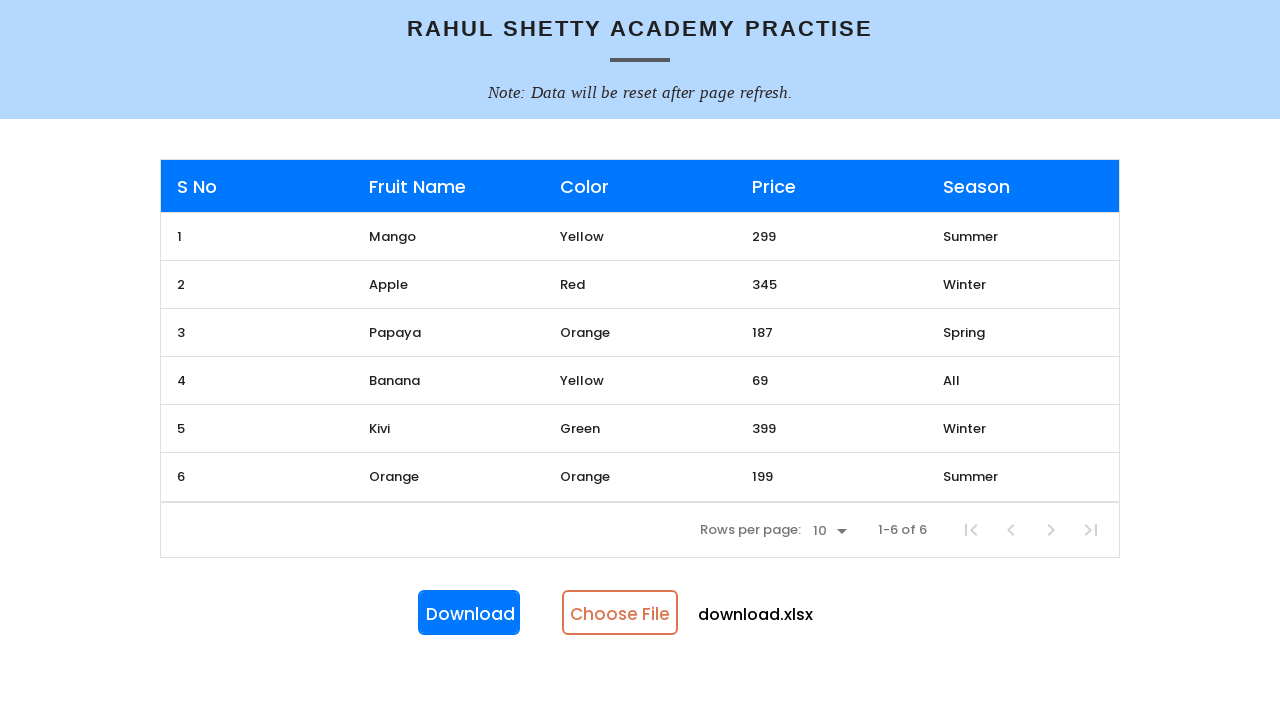

Waited for upload processing to complete
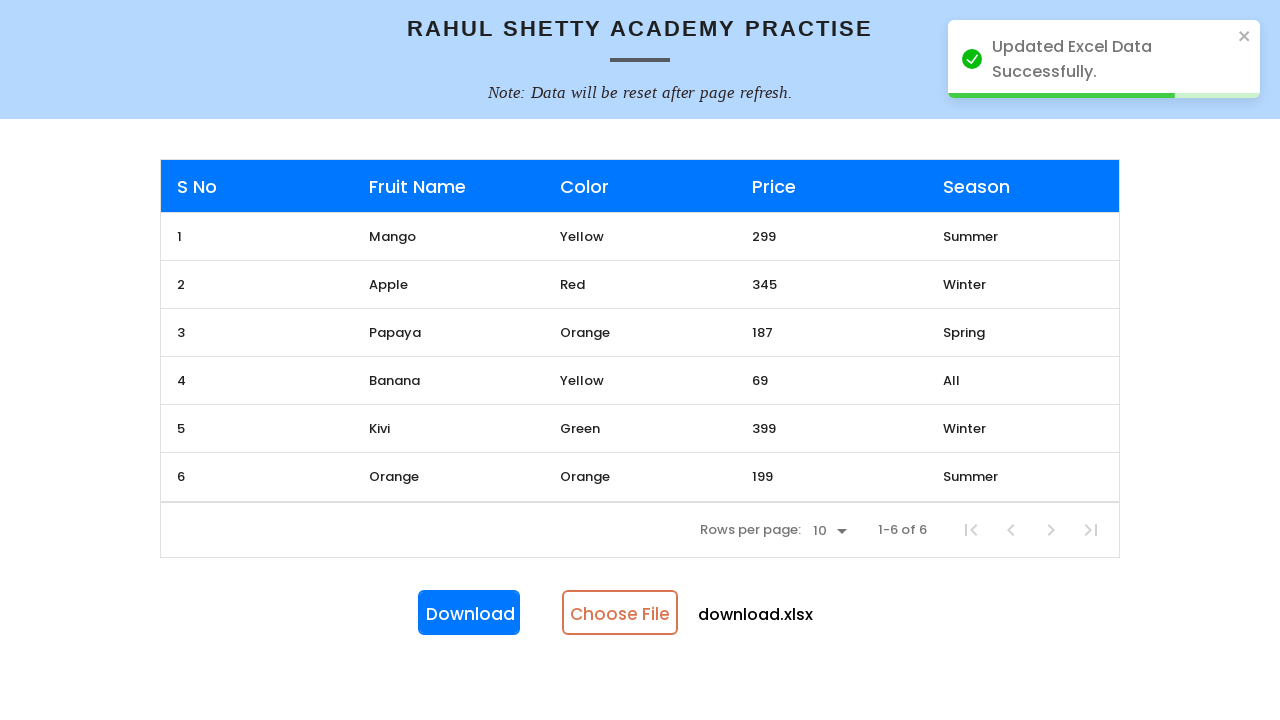

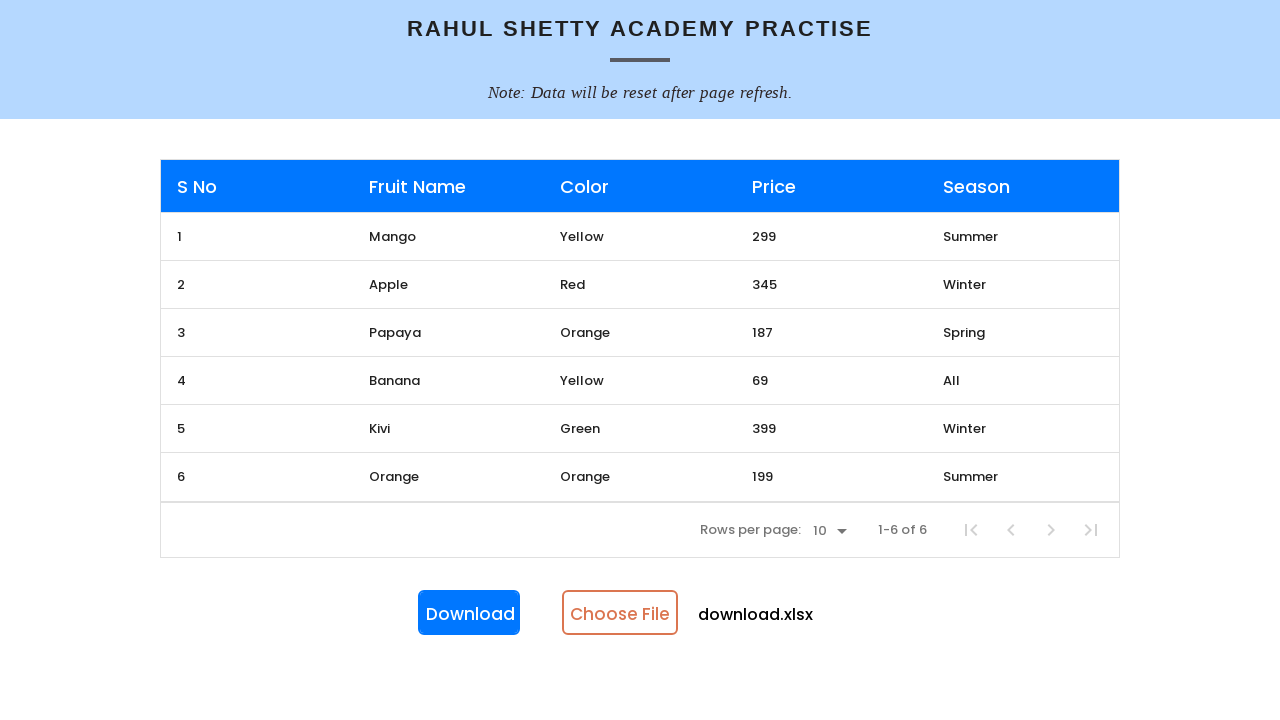